Verifies that the Check Your Code button displays appropriate text based on device type (mobile vs desktop)

Starting URL: https://www.freecodecamp.org/learn/2022/responsive-web-design/learn-html-by-building-a-cat-photo-app/step-3

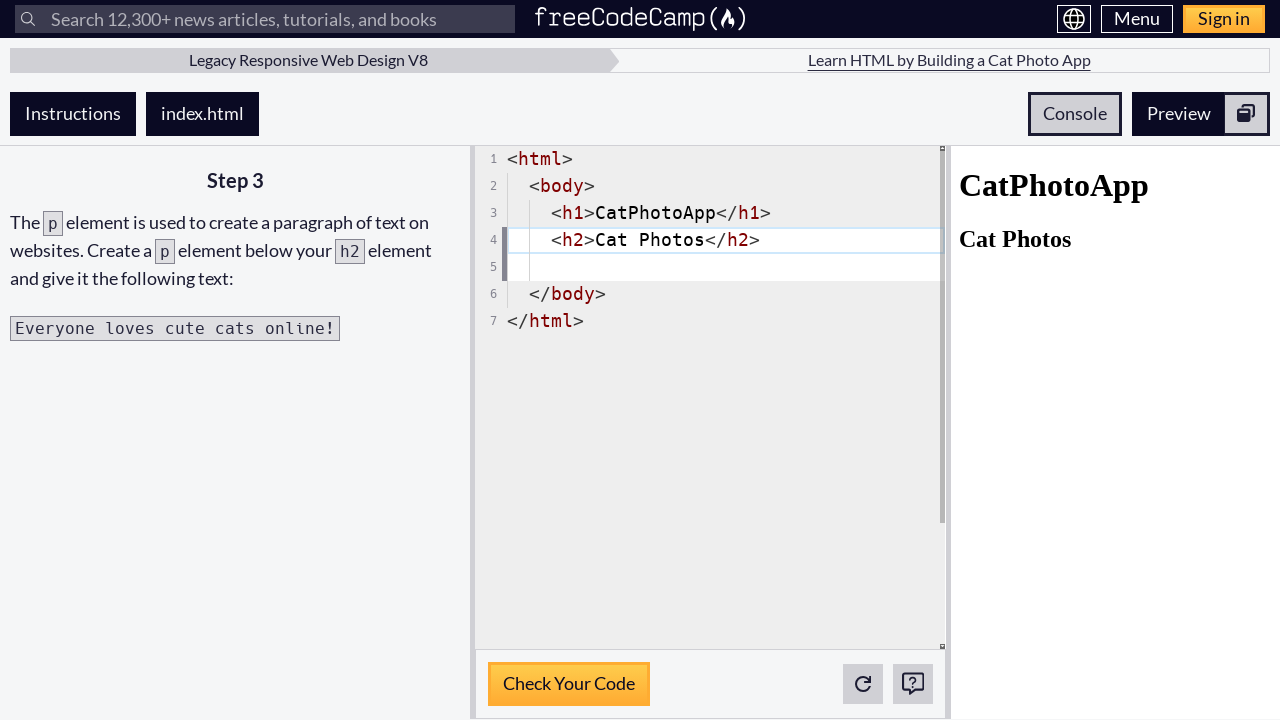

Navigated to FreeCodeCamp cat photo app step 3
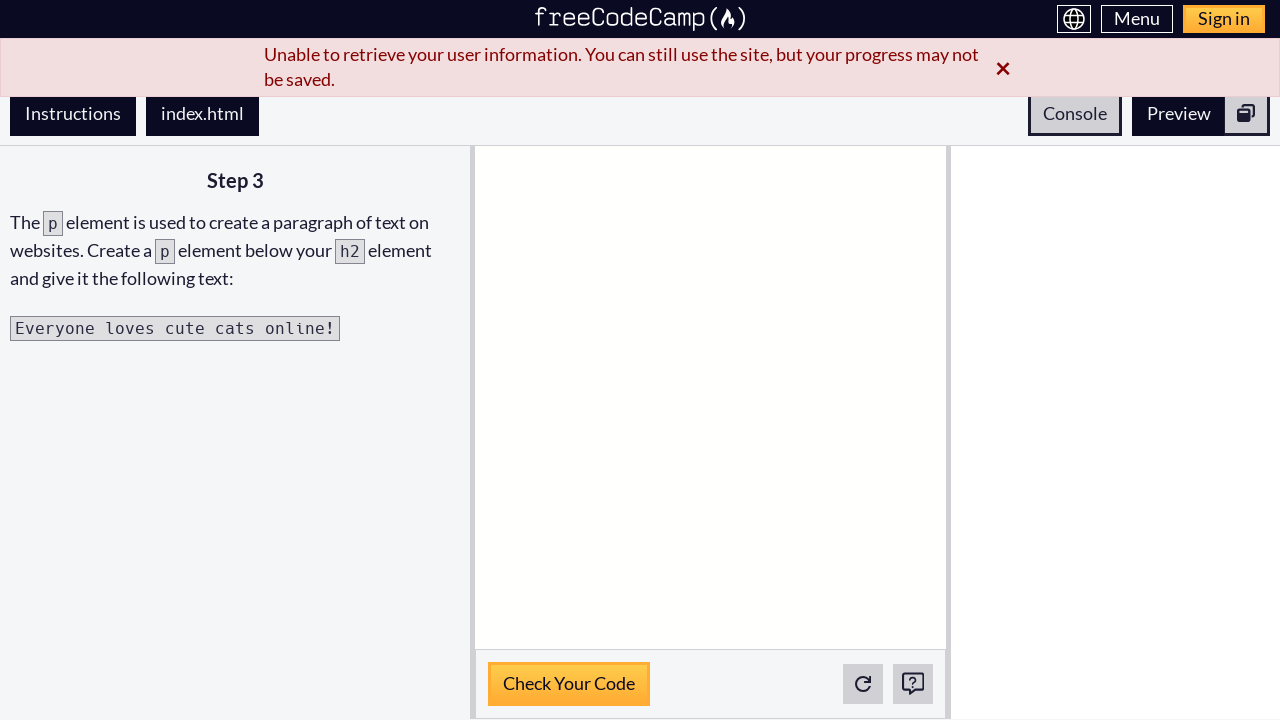

Located Check Your Code button element
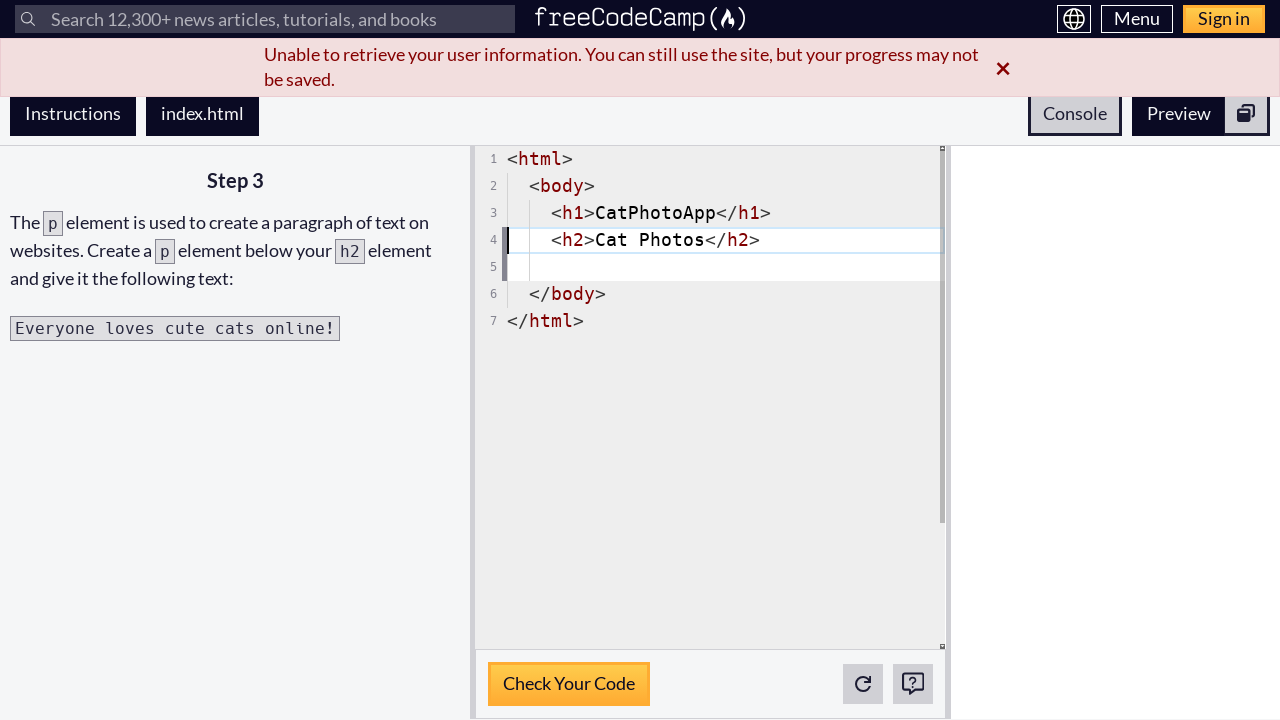

Verified Check Your Code button is visible
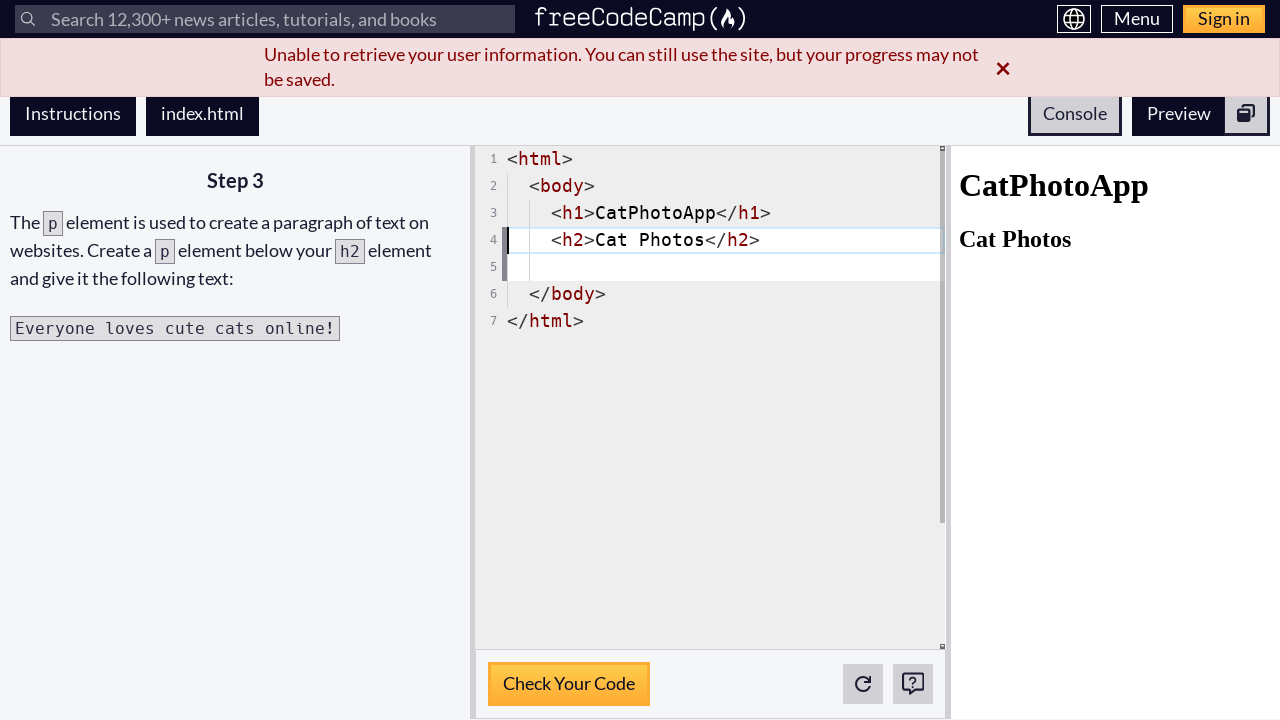

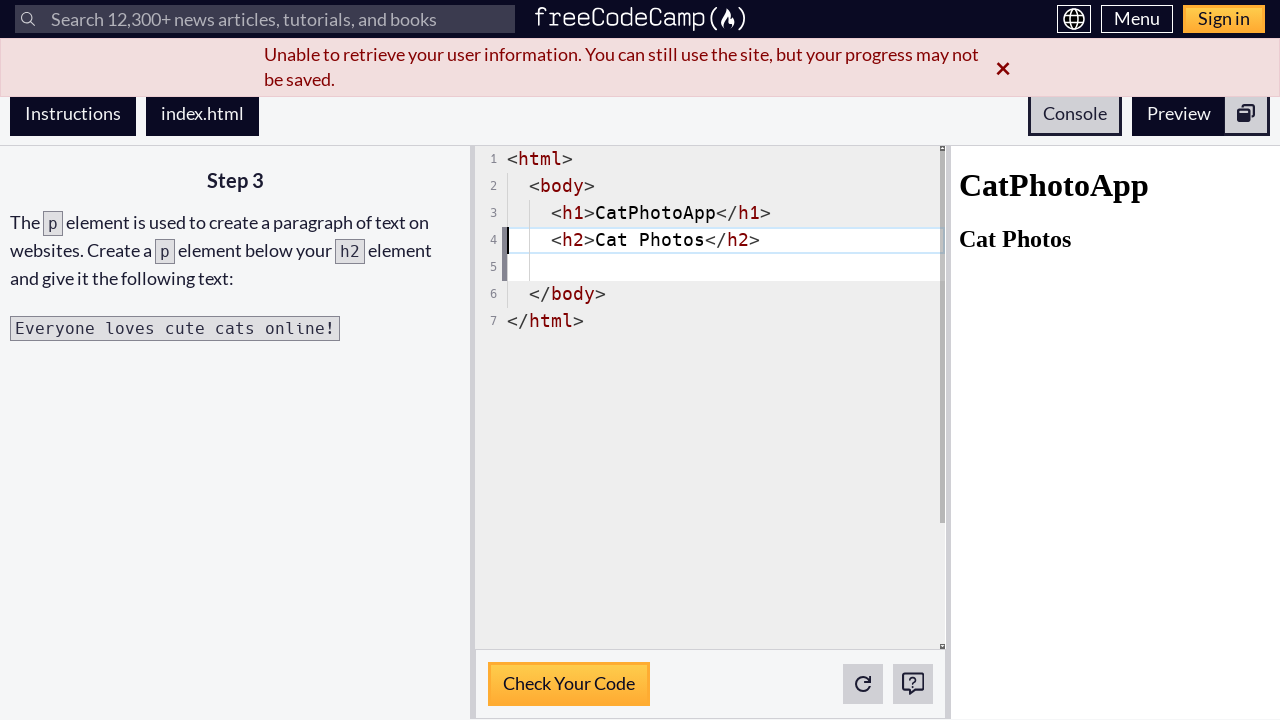